Tests a keypress form by entering a name in the input field and clicking a button on the Formy project demo page.

Starting URL: https://formy-project.herokuapp.com/keypress

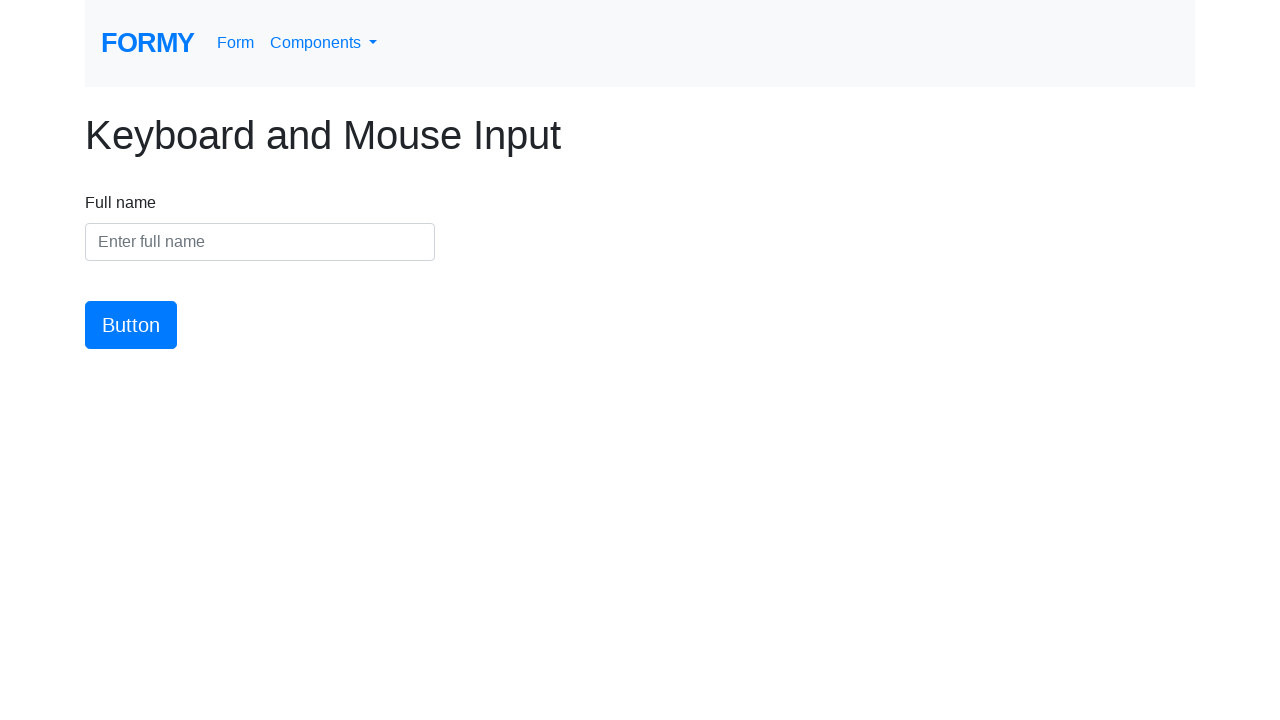

Clicked on the name input field at (260, 242) on #name
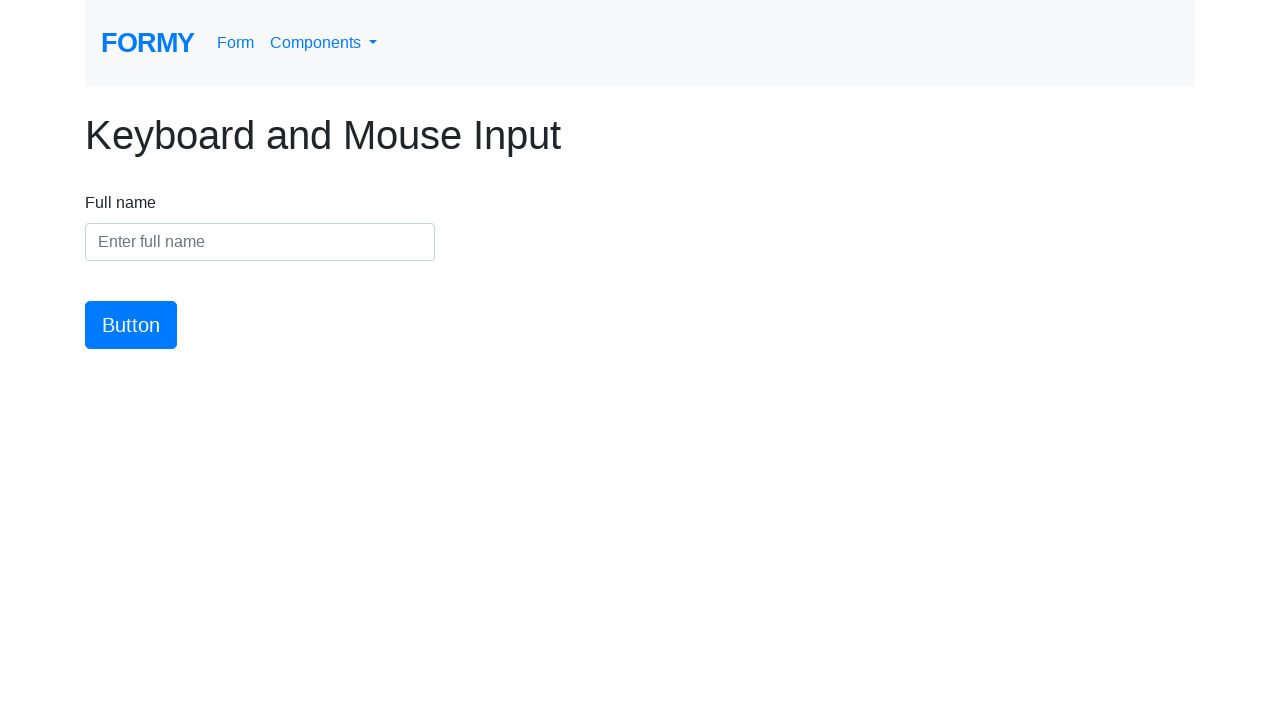

Entered 'Supriyaaaa' in the name input field on #name
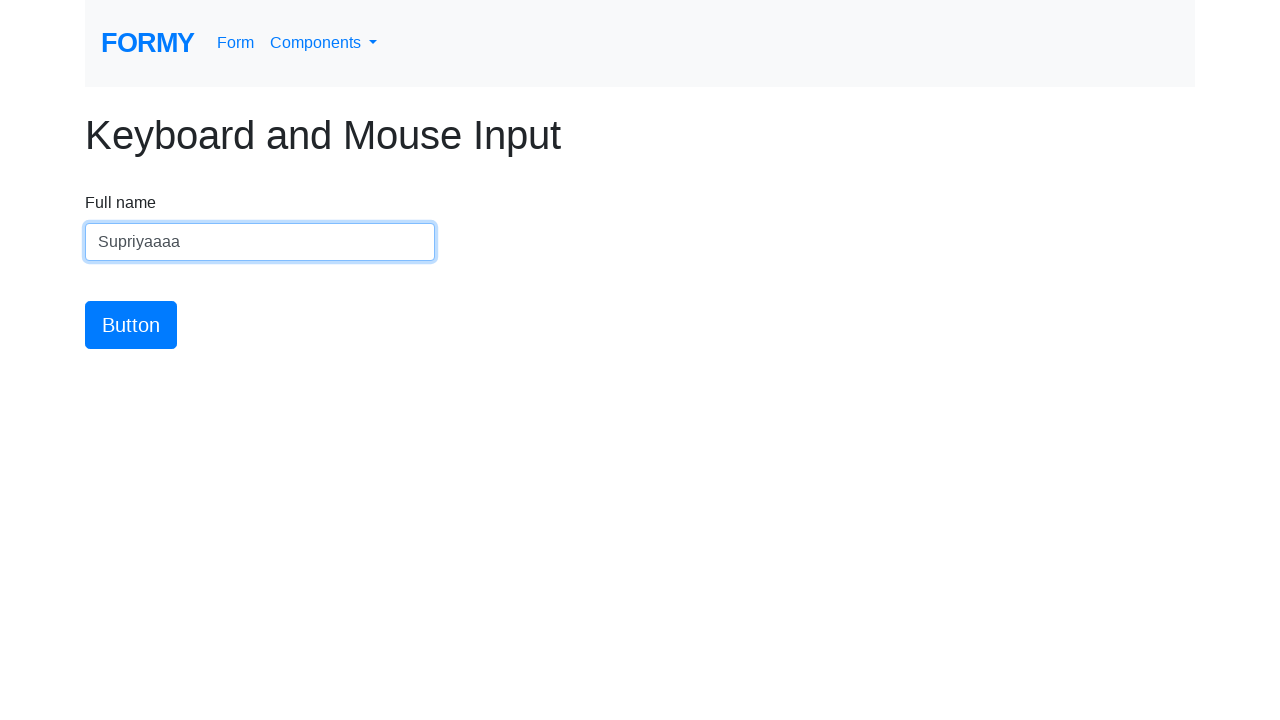

Clicked the submit button at (131, 325) on #button
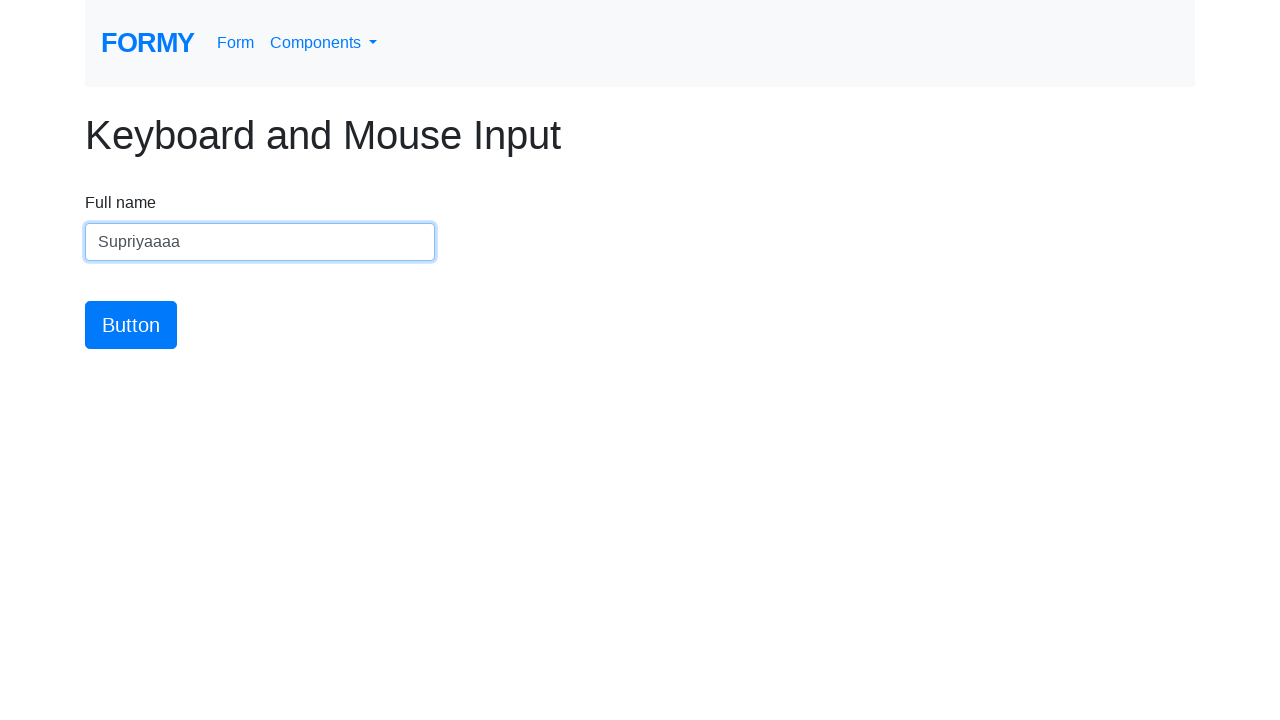

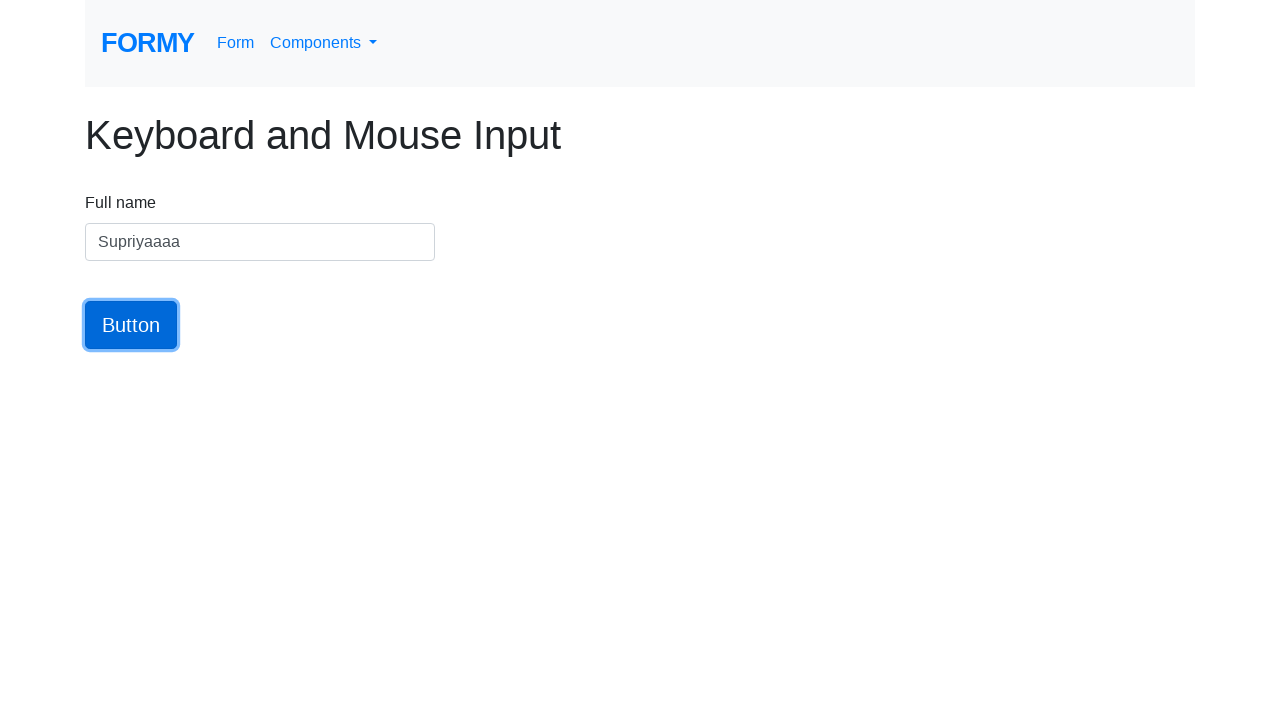